Tests adding an element by clicking a button and verifying the new element appears on the page

Starting URL: https://the-internet.herokuapp.com/

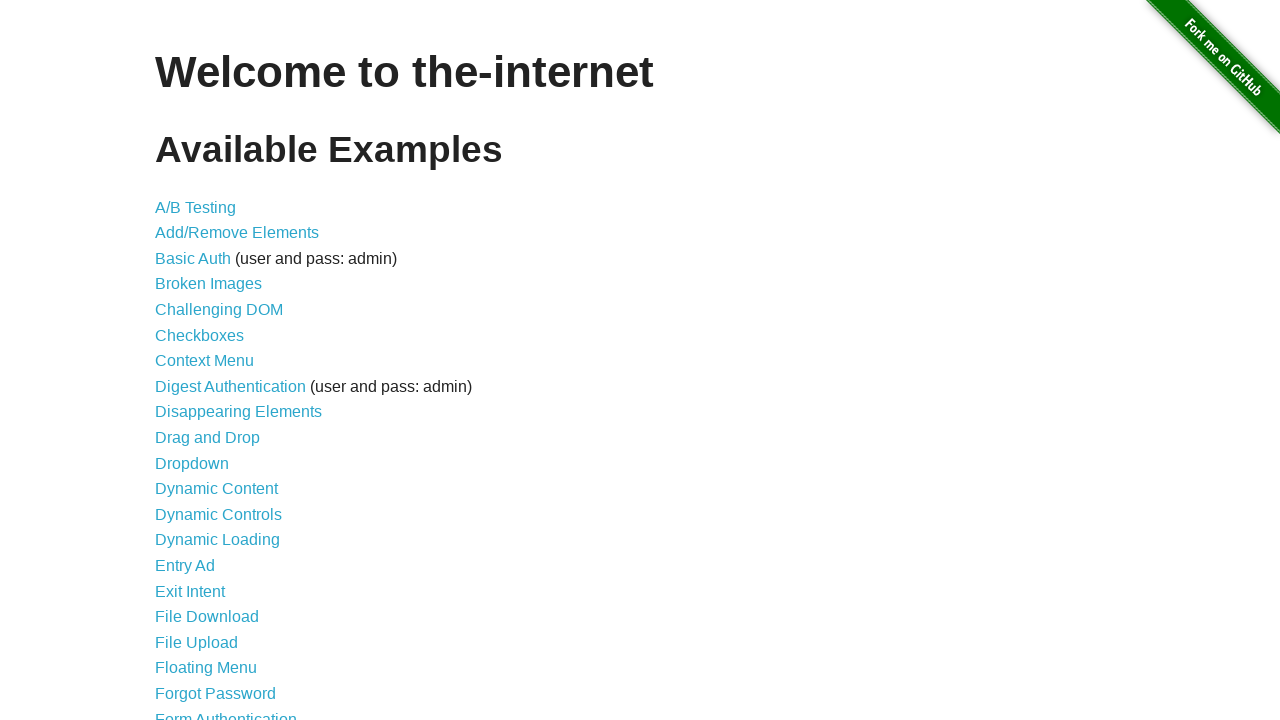

Clicked on Add/Remove Elements link at (237, 233) on a[href='/add_remove_elements/']
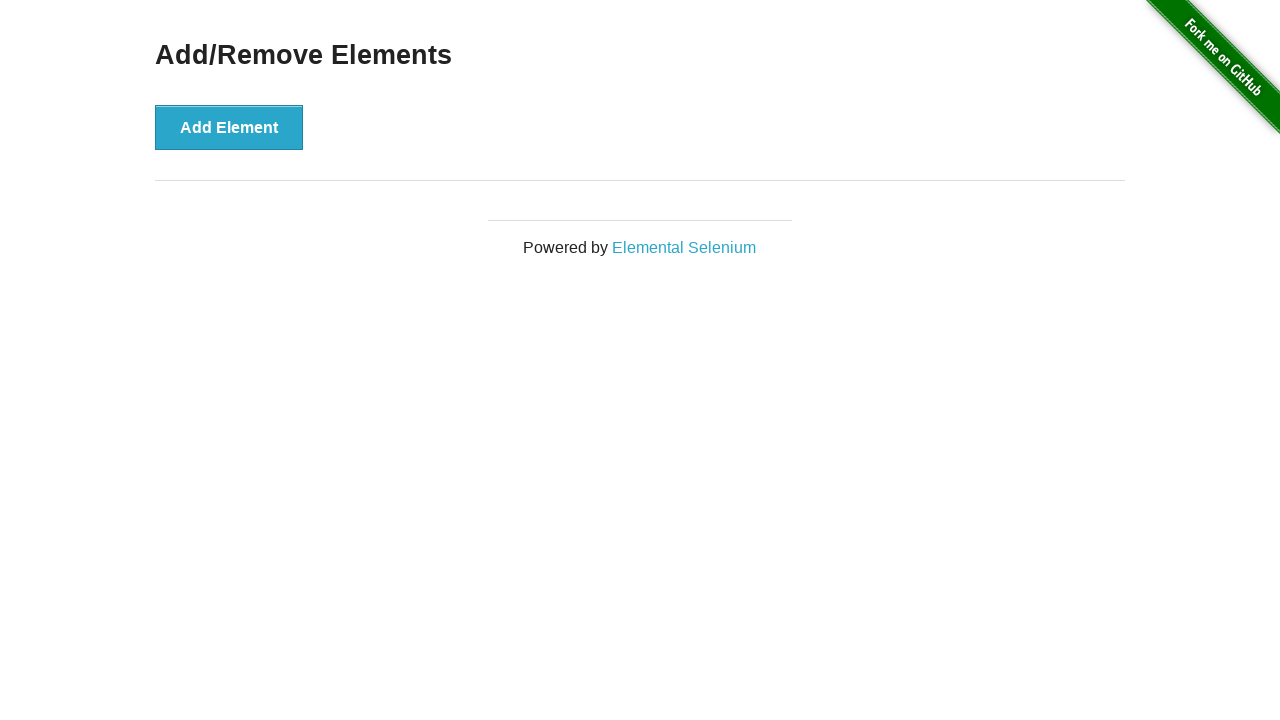

Clicked Add Element button at (229, 127) on button[onclick='addElement()']
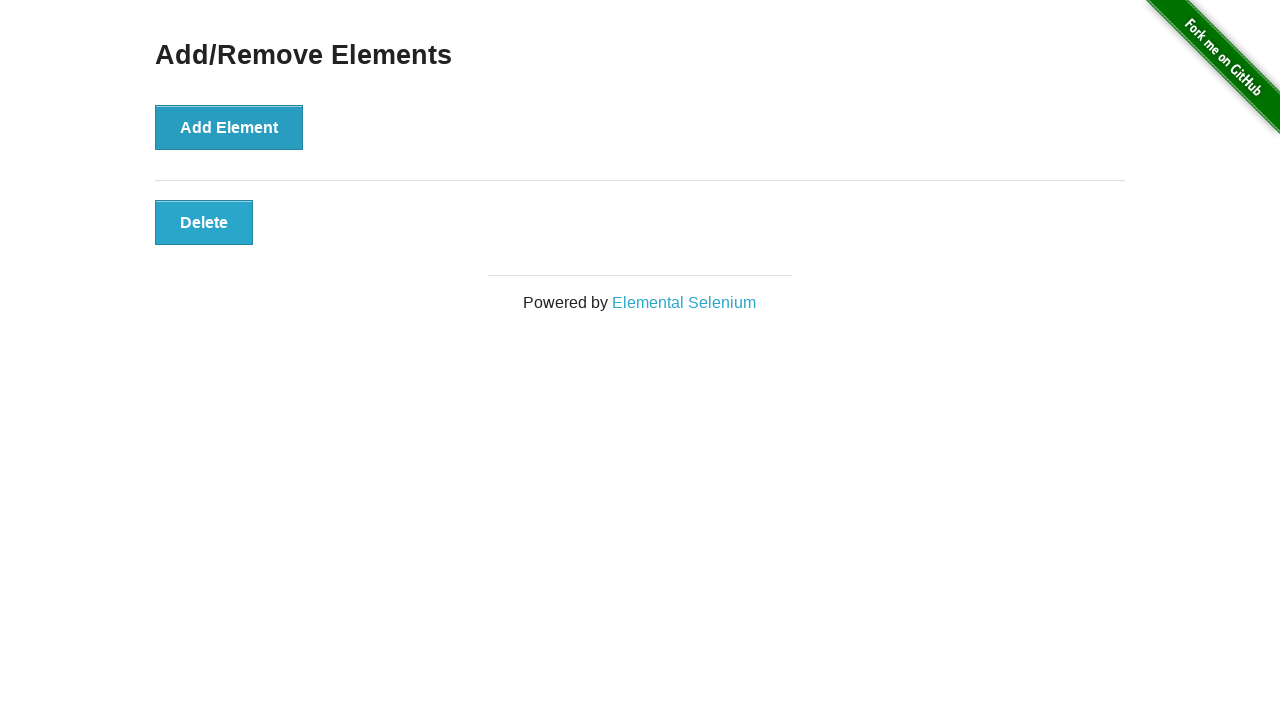

New element with class 'added-manually' appeared on the page
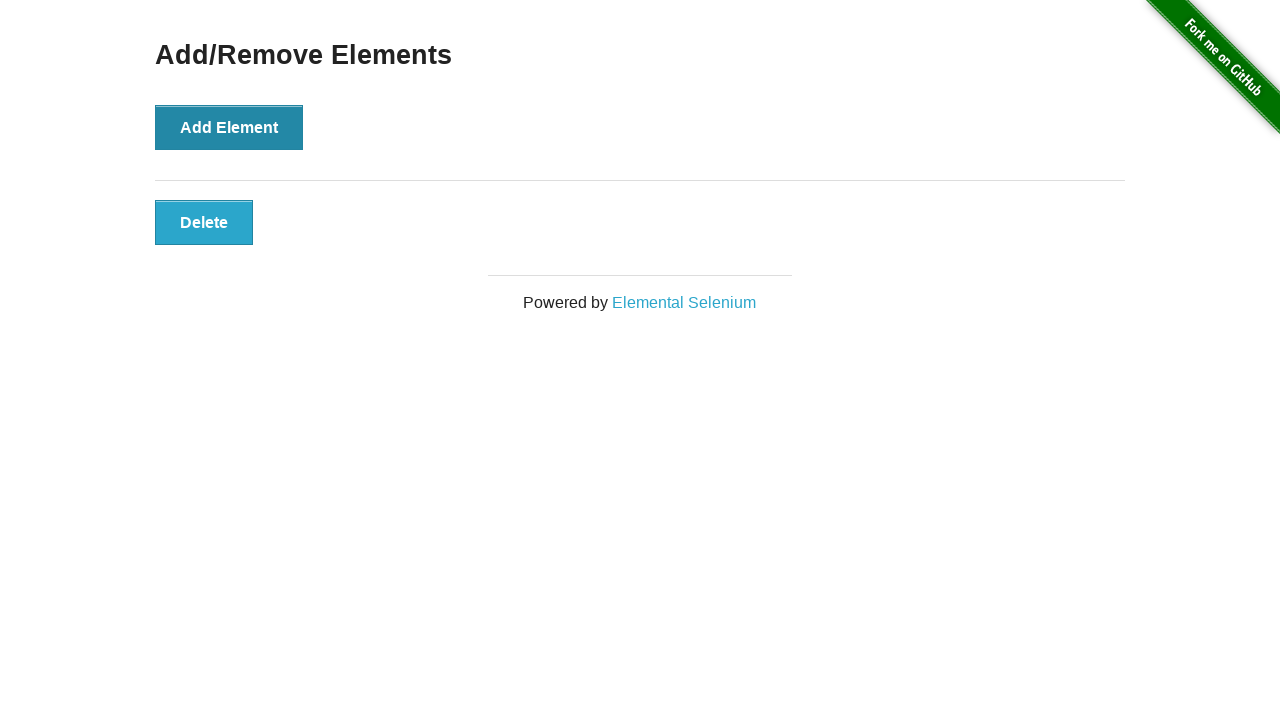

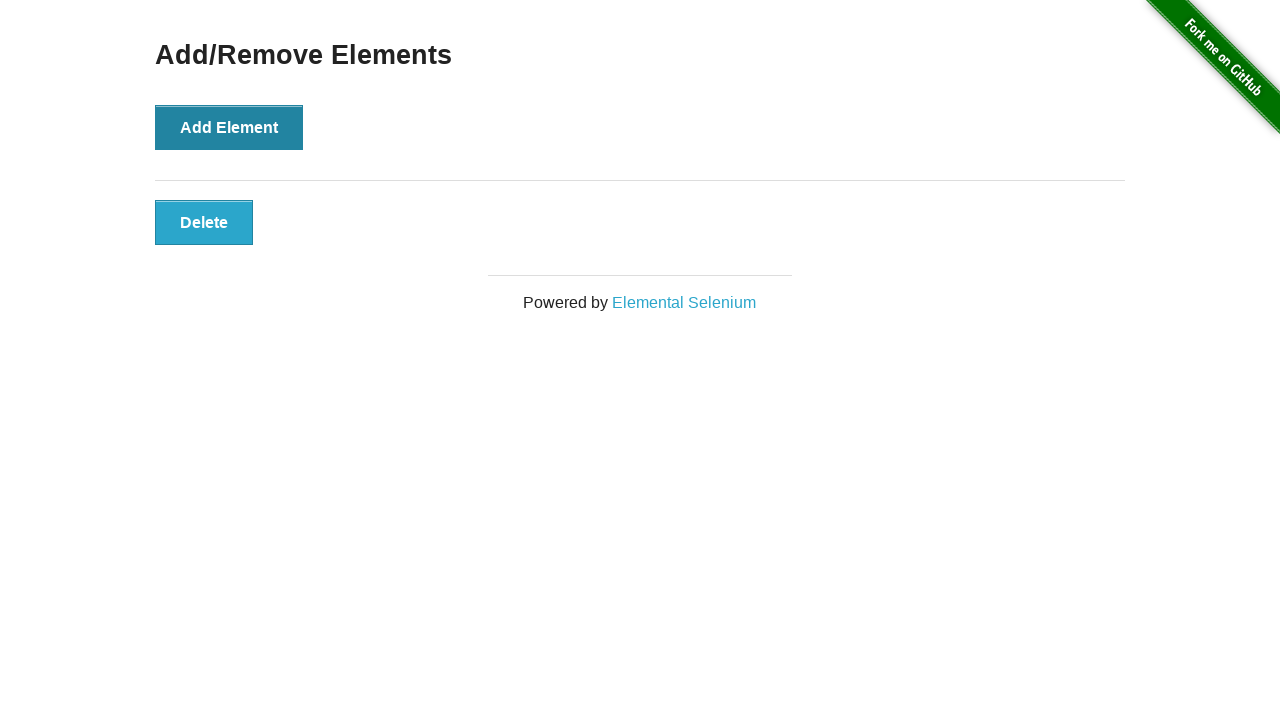